Tests clearing all completed tasks at once

Starting URL: https://todolist.james.am/

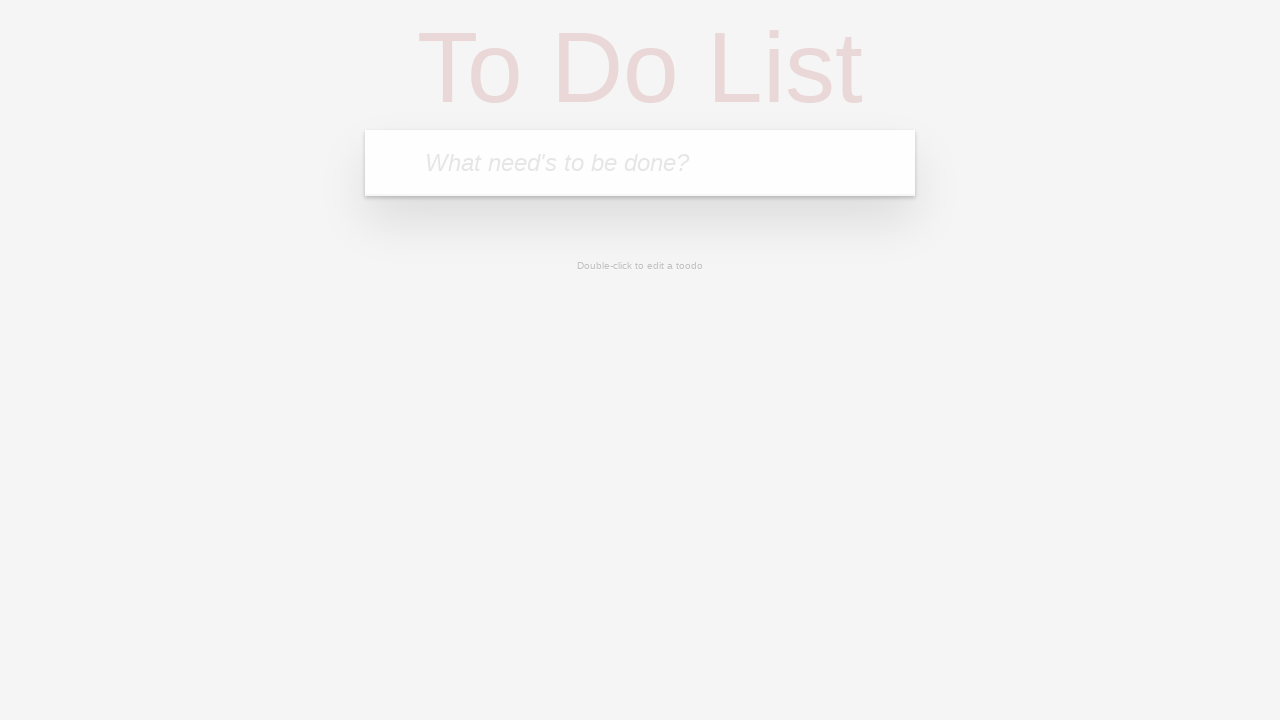

Filled input box with 'task 1' on input.new-todo
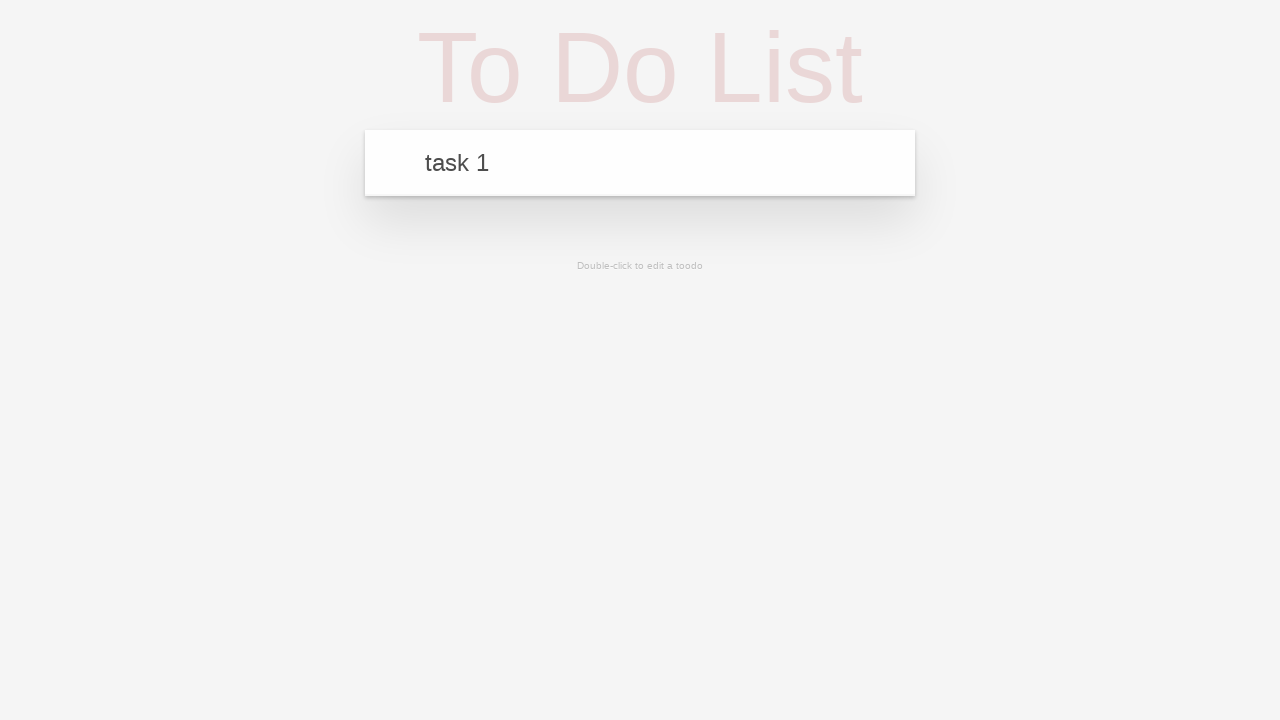

Pressed Enter to add task 1 on input.new-todo
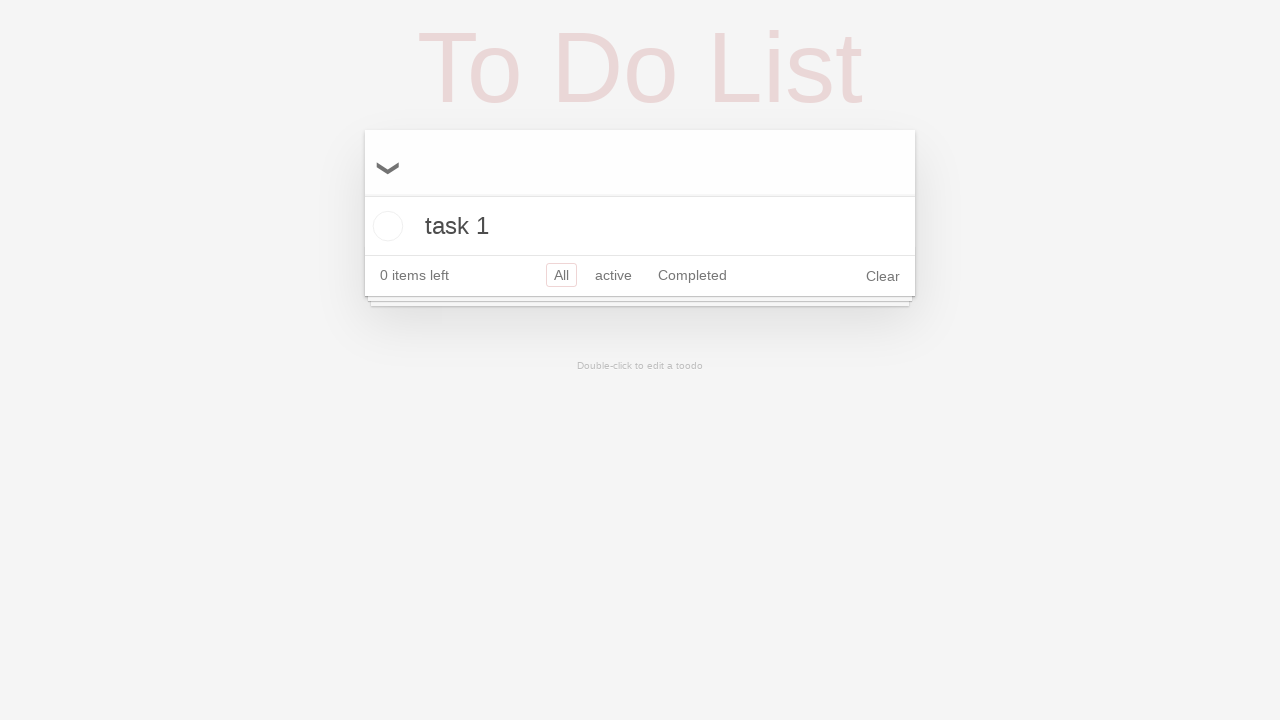

Filled input box with 'task 2' on input.new-todo
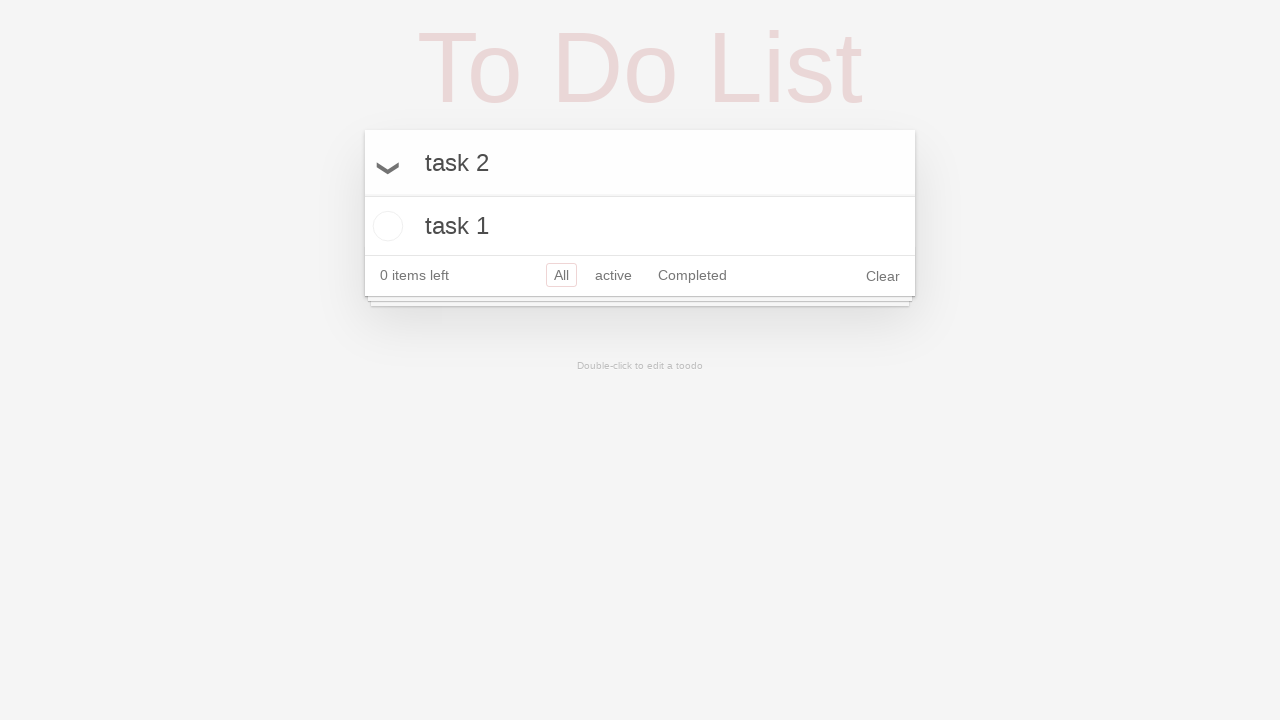

Pressed Enter to add task 2 on input.new-todo
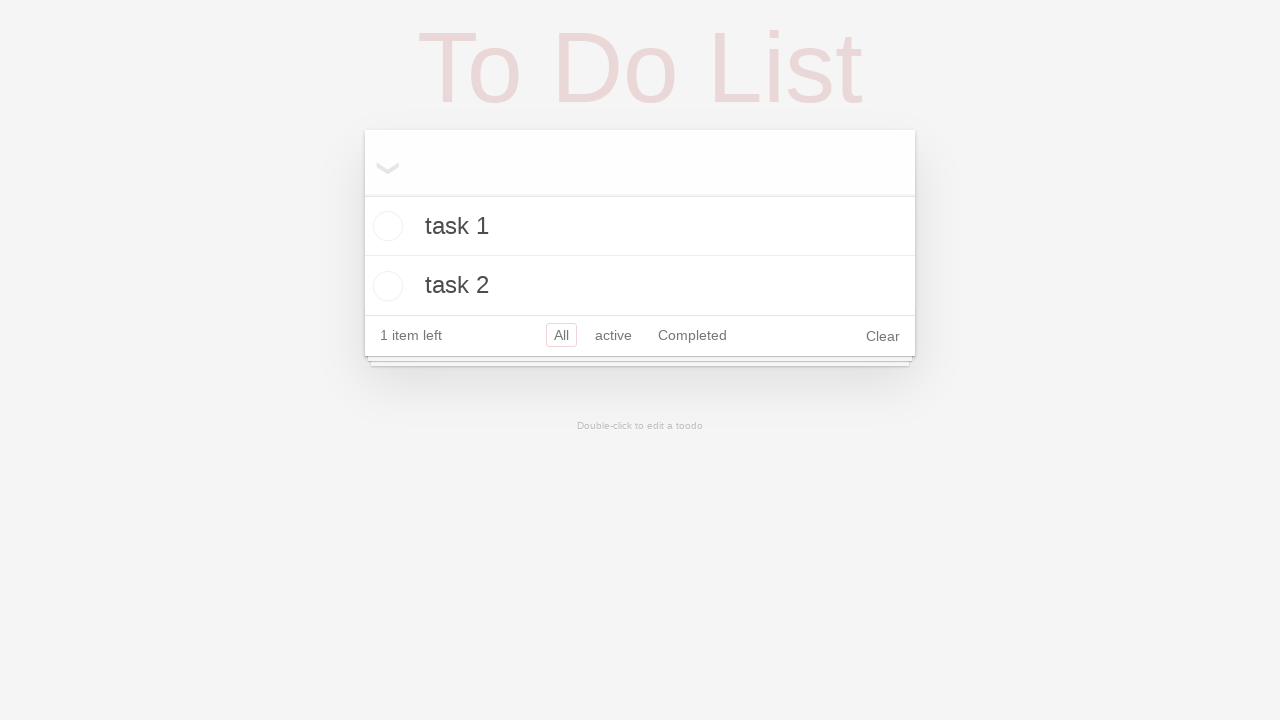

Filled input box with 'task 3' on input.new-todo
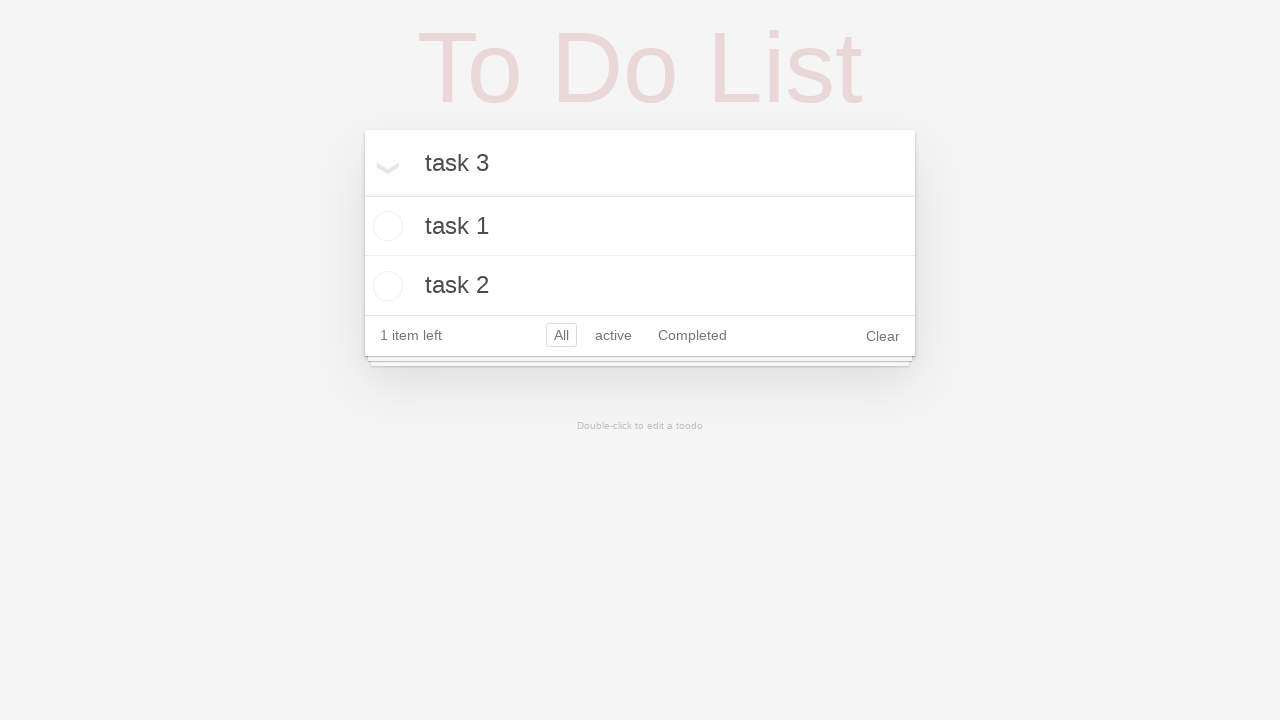

Pressed Enter to add task 3 on input.new-todo
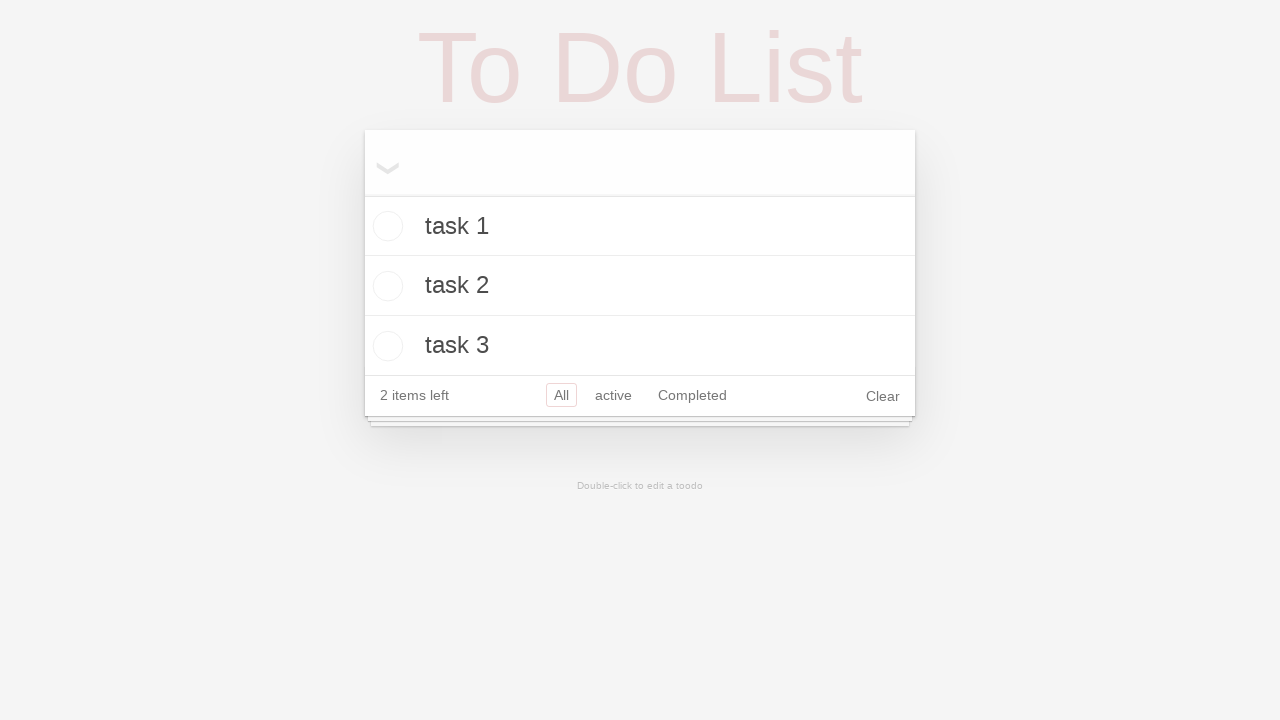

Clicked toggle to complete task 1 at (385, 226) on ul.todo-list li:nth-child(1) .toggle
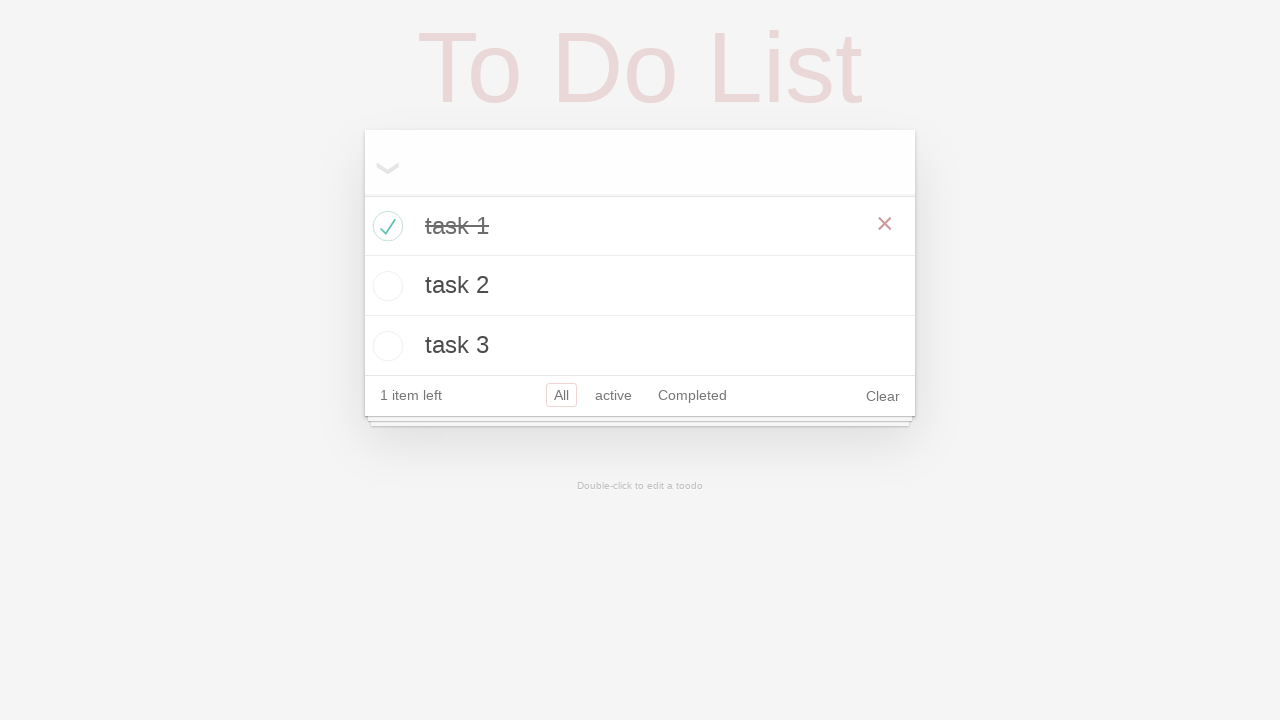

Clicked toggle to complete task 2 at (385, 286) on ul.todo-list li:nth-child(2) .toggle
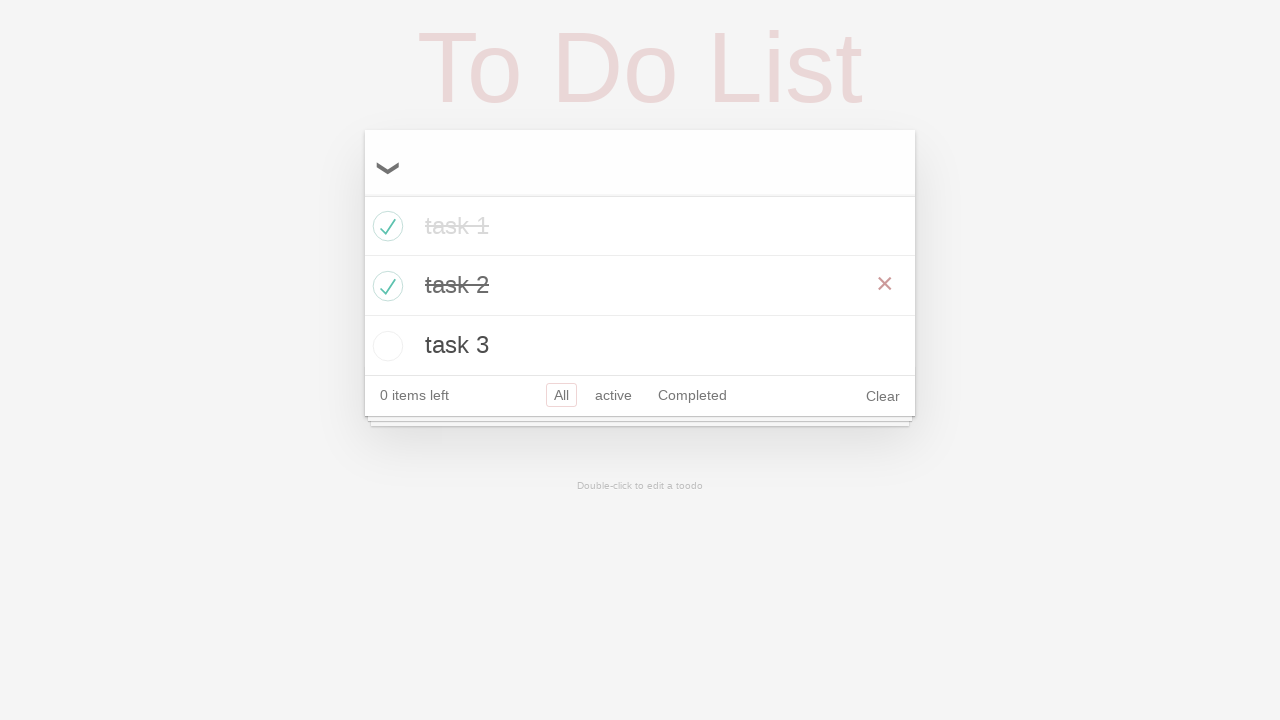

Clicked toggle to complete task 3 at (385, 346) on ul.todo-list li:nth-child(3) .toggle
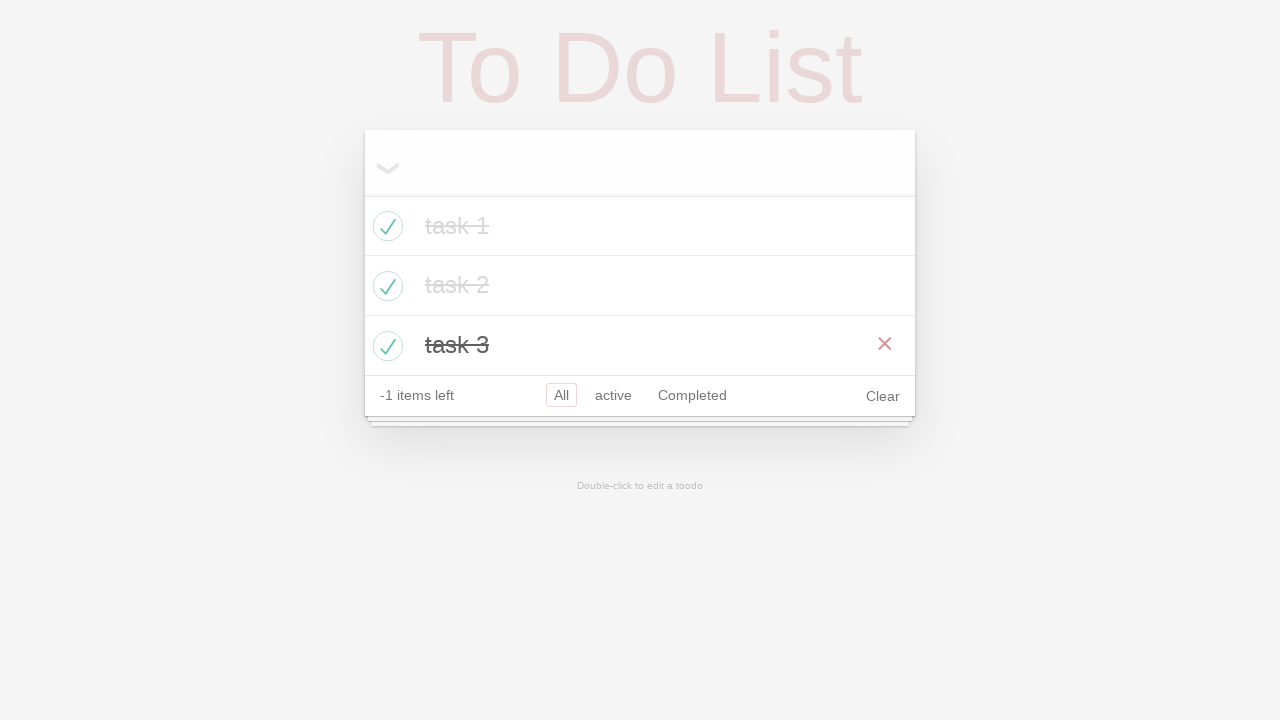

Clicked 'Clear completed' button to remove all completed tasks at (883, 396) on button.clear-completed
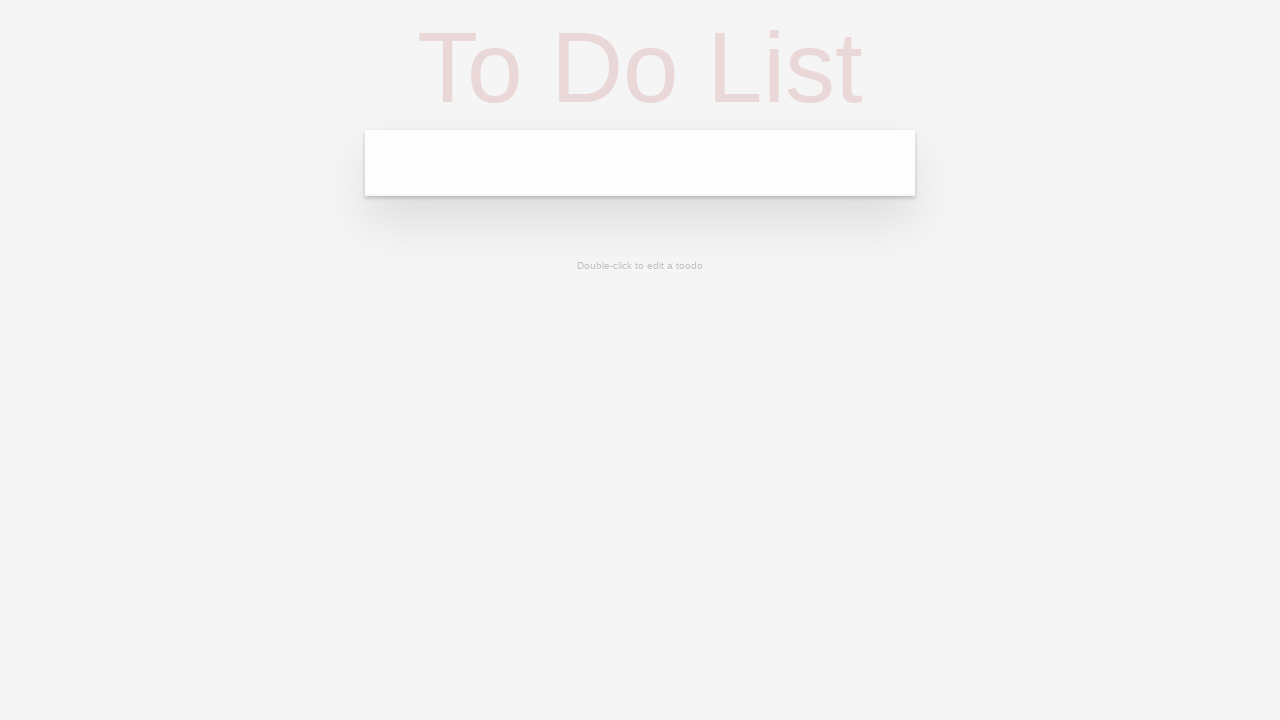

Waited 500ms for tasks to be cleared
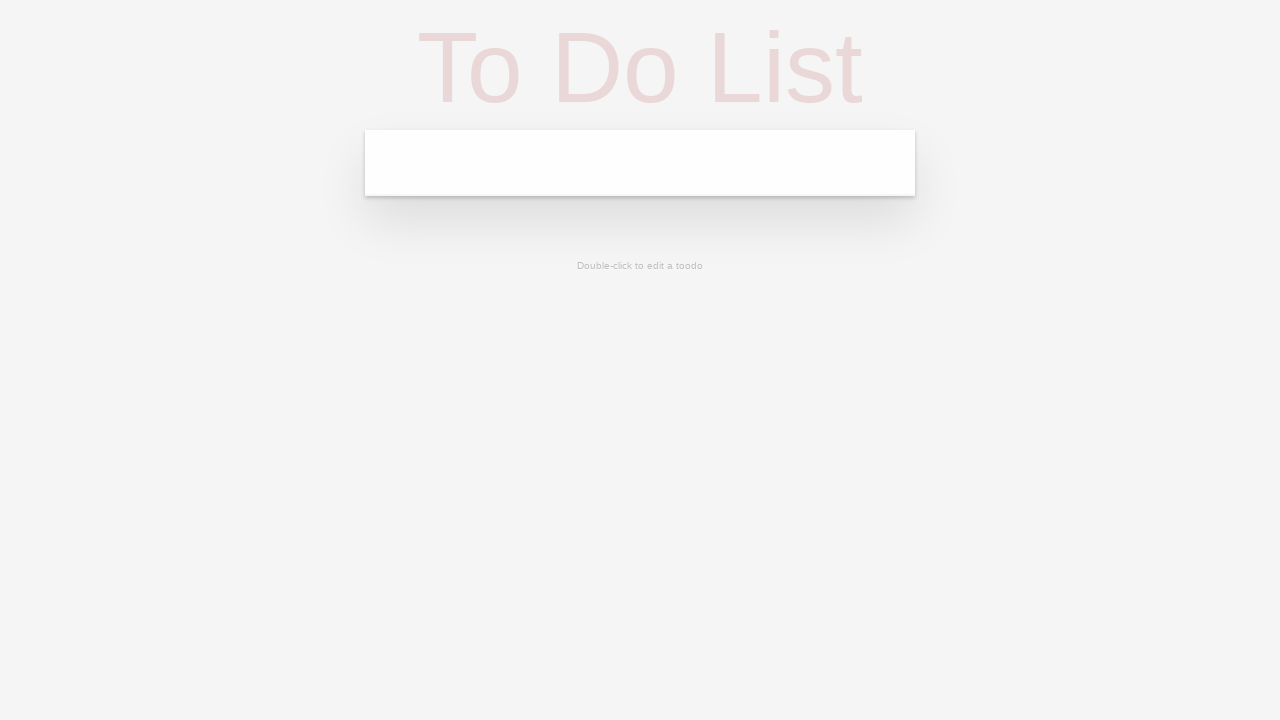

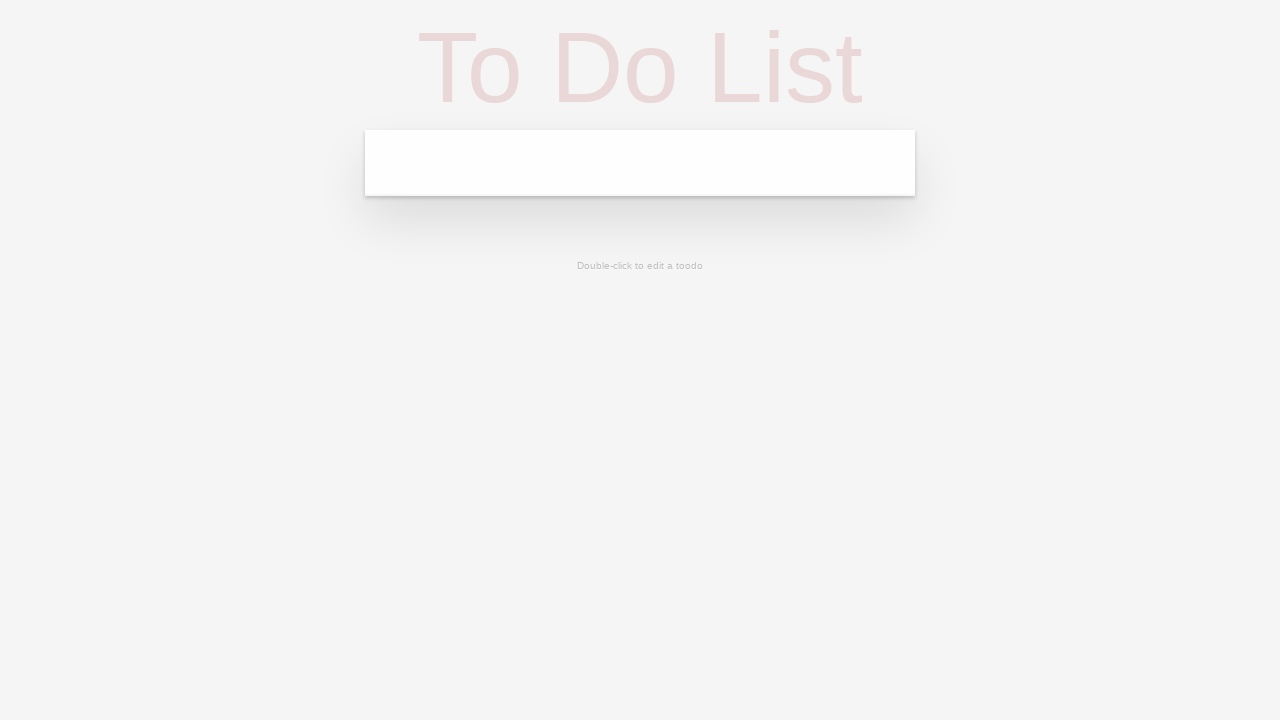